Tests drag and drop functionality by dragging element A to element B position and verifying they swap places

Starting URL: https://the-internet.herokuapp.com/drag_and_drop

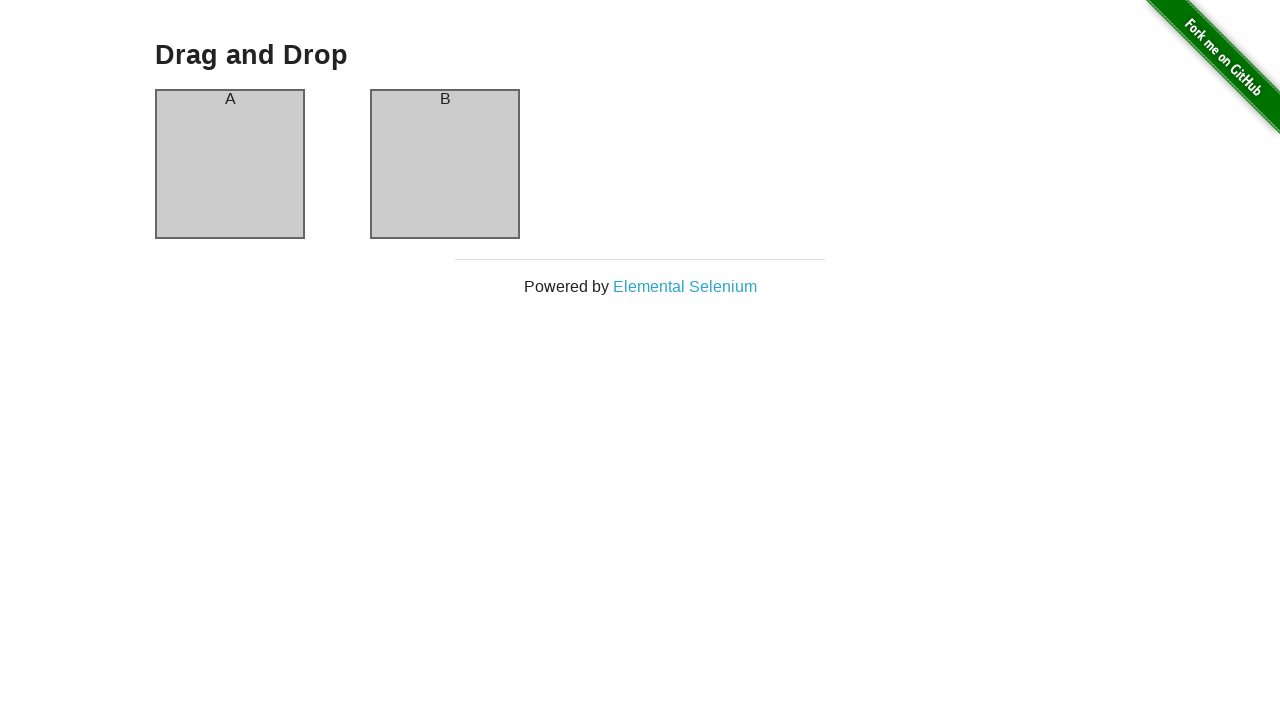

Located element A by header text
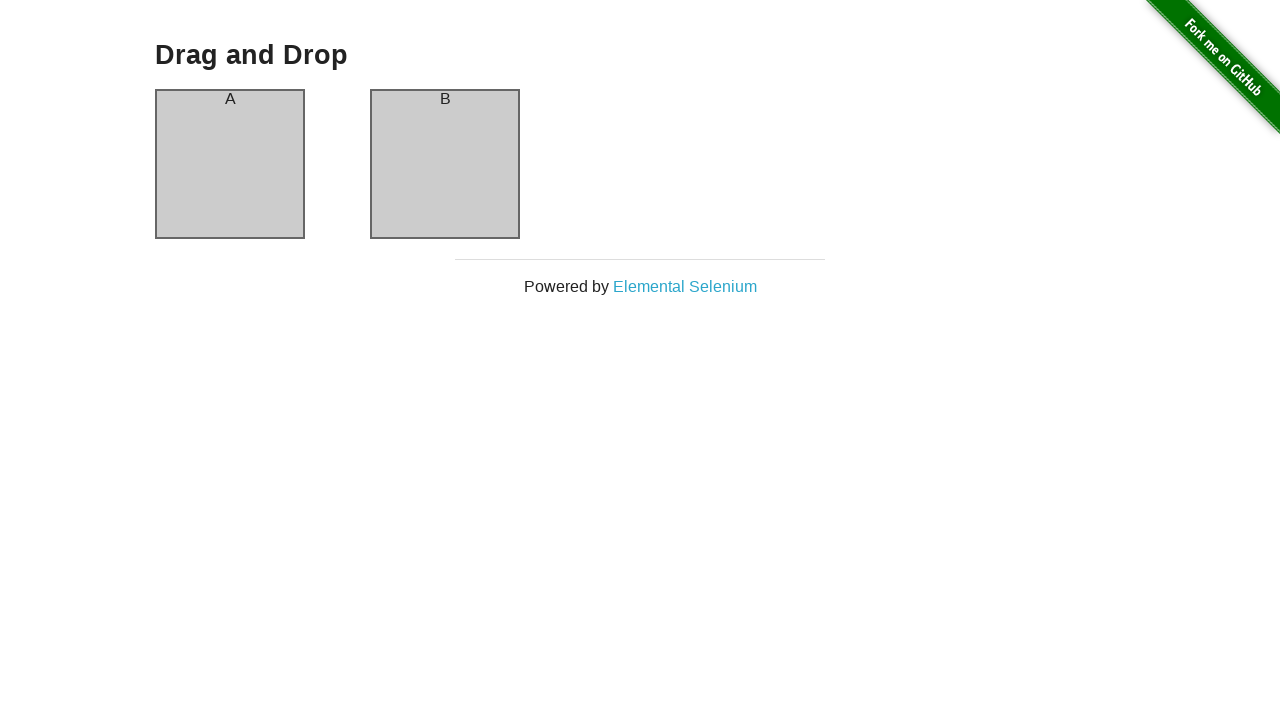

Located element B by header text
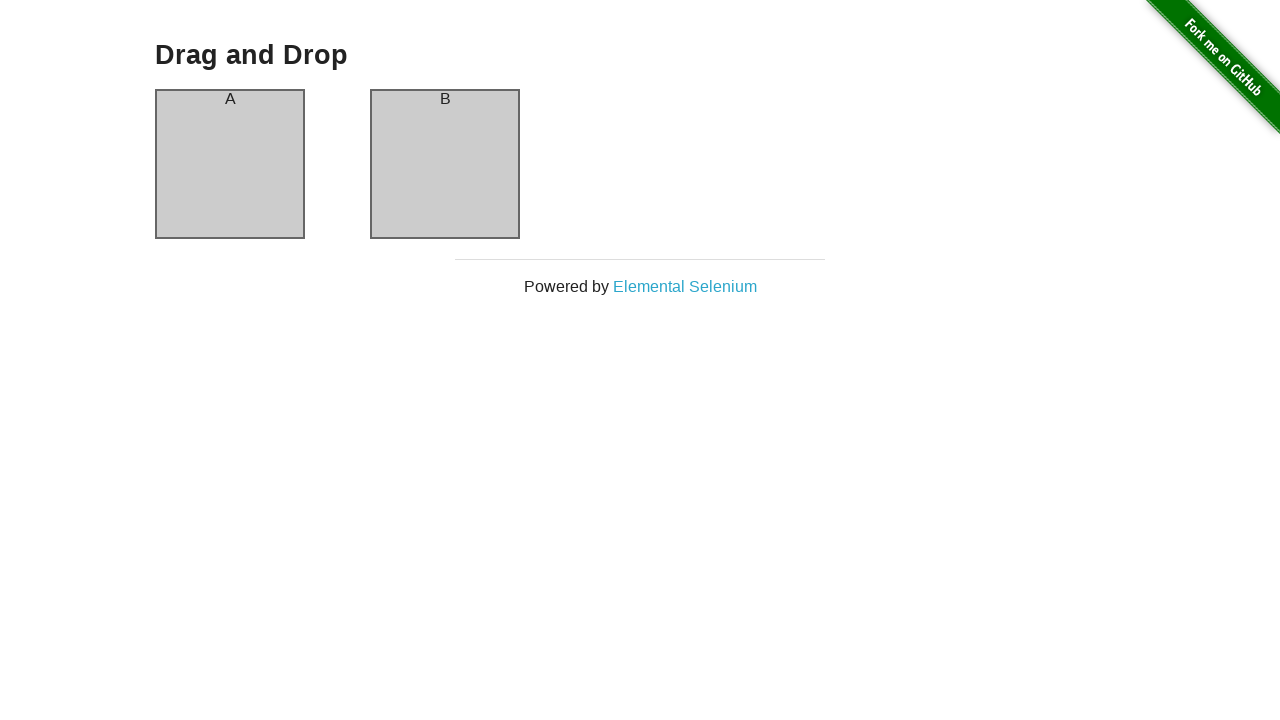

Retrieved initial position of element A
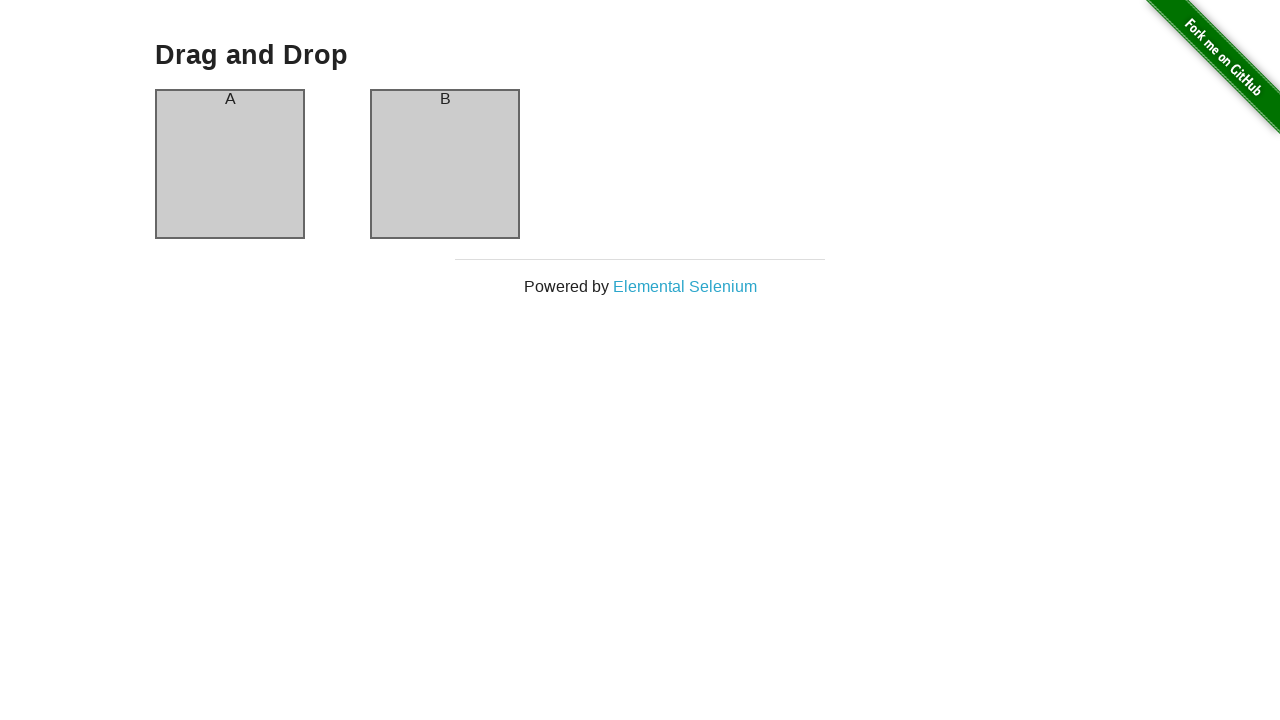

Retrieved initial position of element B
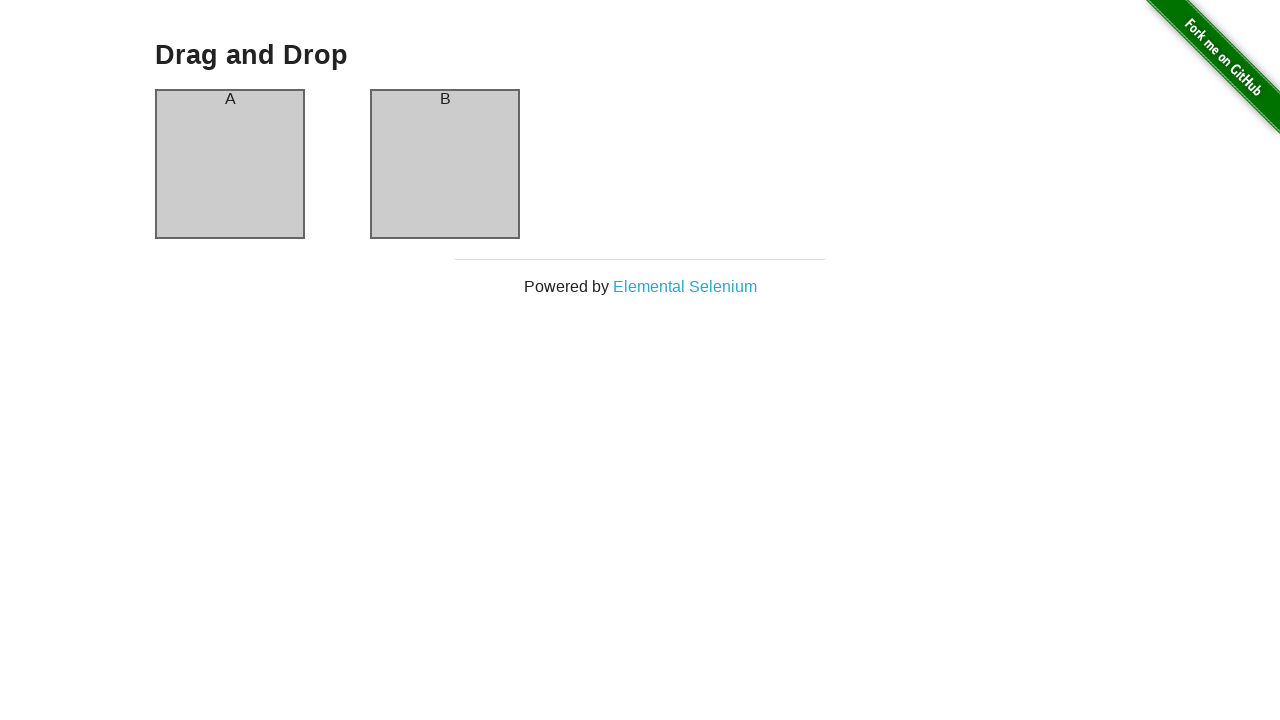

Hovered over element A to prepare for drag at (230, 99) on xpath=//header[text()='A']
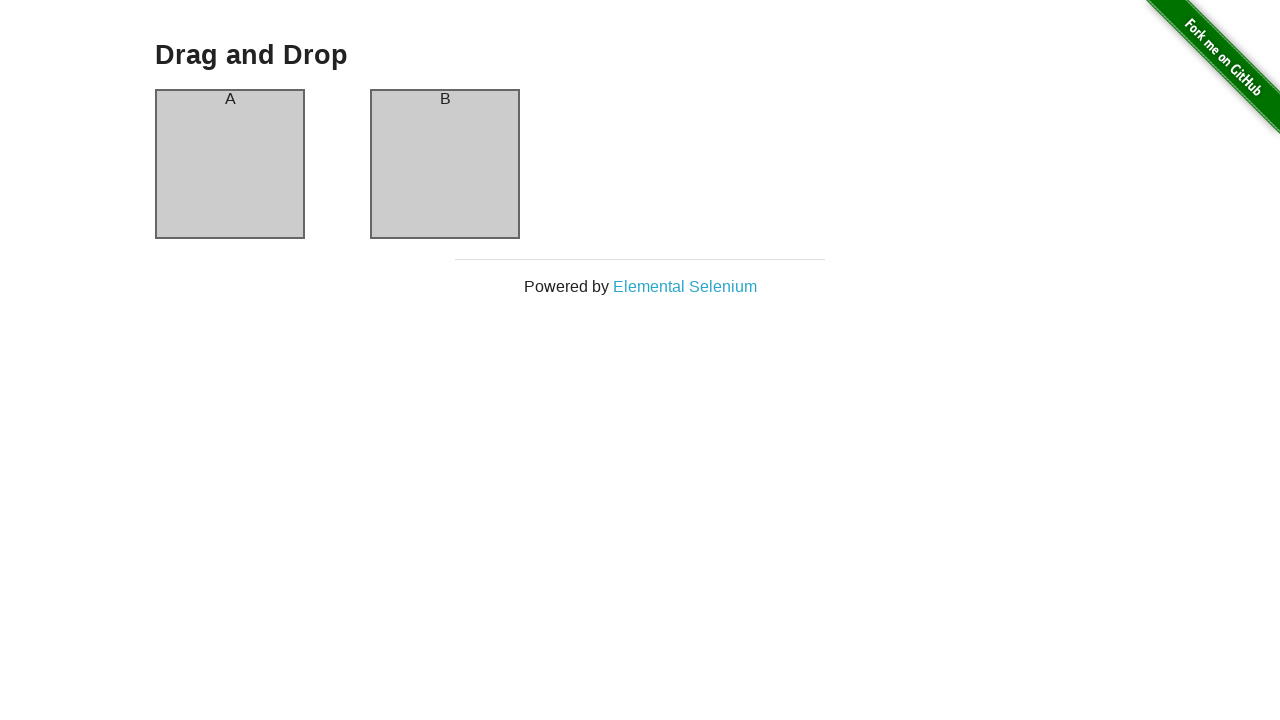

Pressed mouse button down on element A at (230, 99)
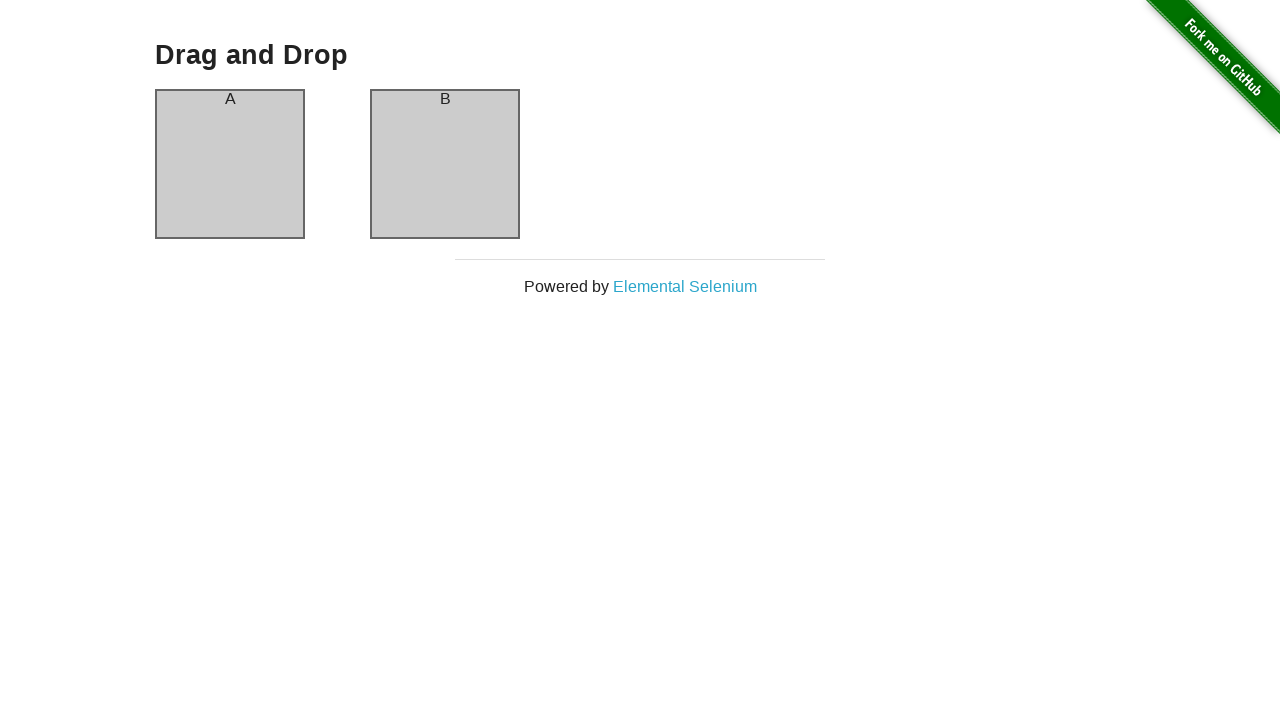

Dragged element A to element B position at (445, 99) on xpath=//header[text()='B']
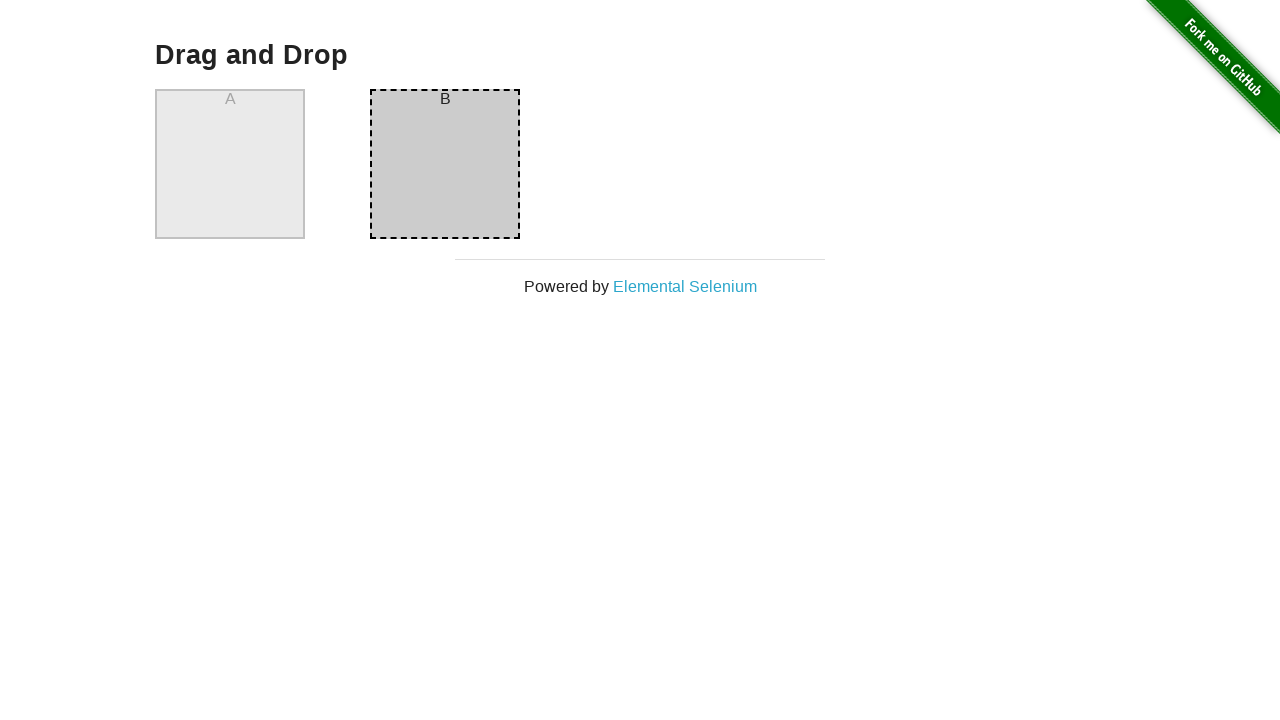

Released mouse button to complete drag and drop at (445, 99)
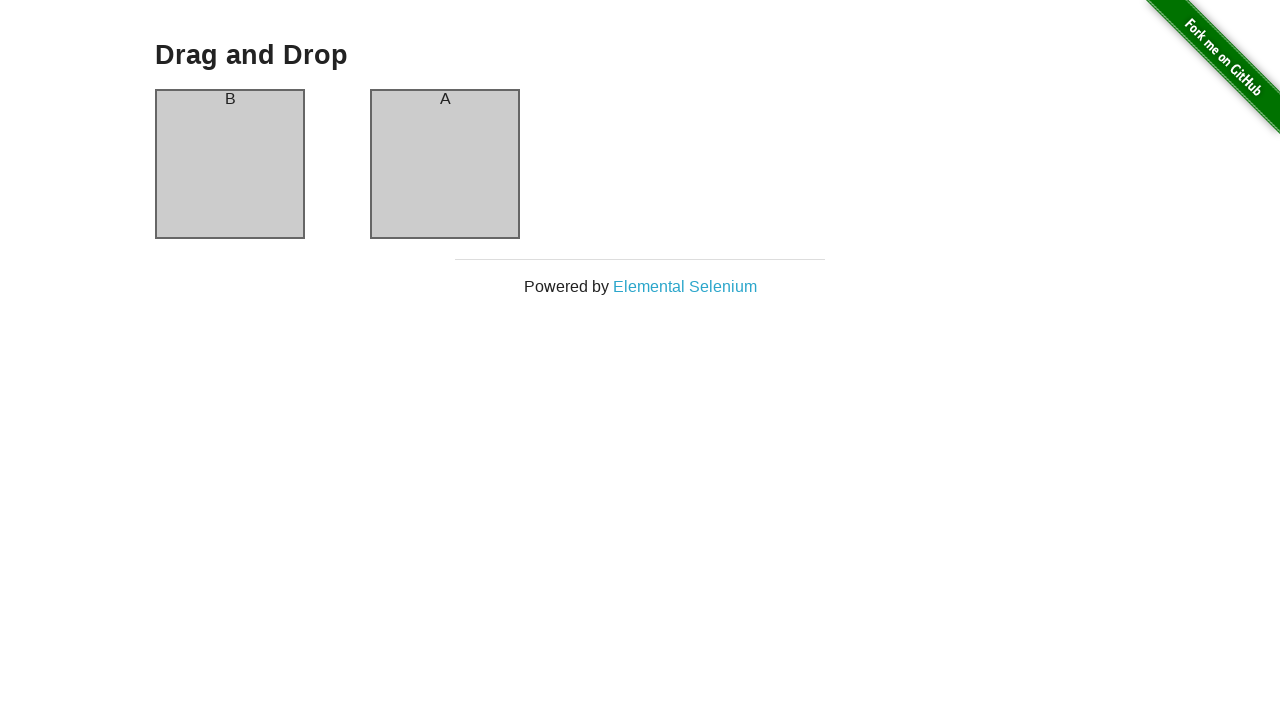

Retrieved new position of element A after drag and drop
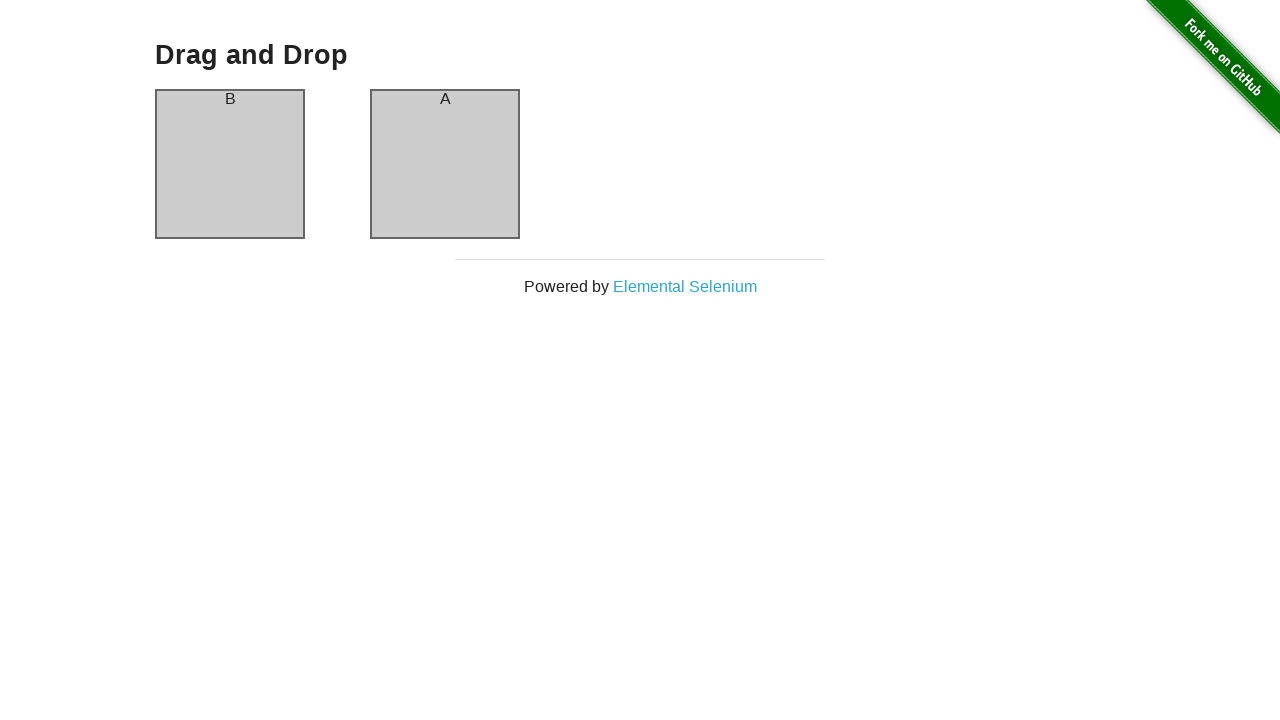

Retrieved new position of element B after drag and drop
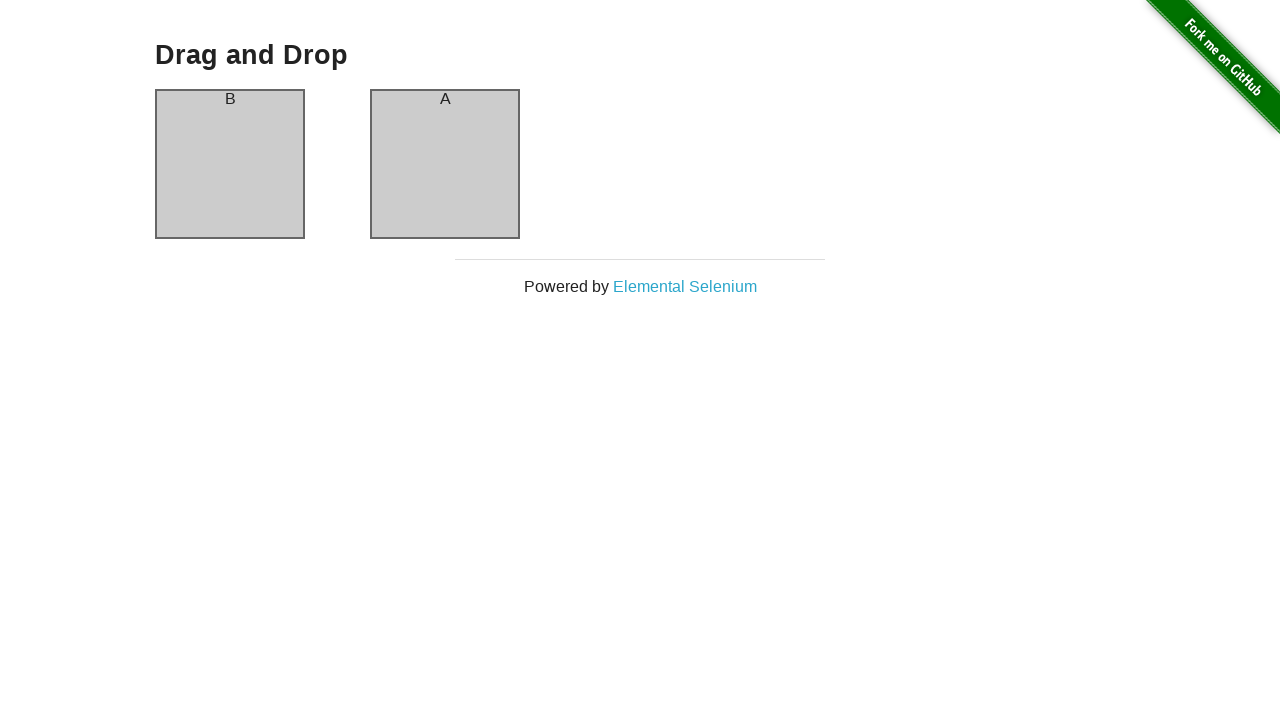

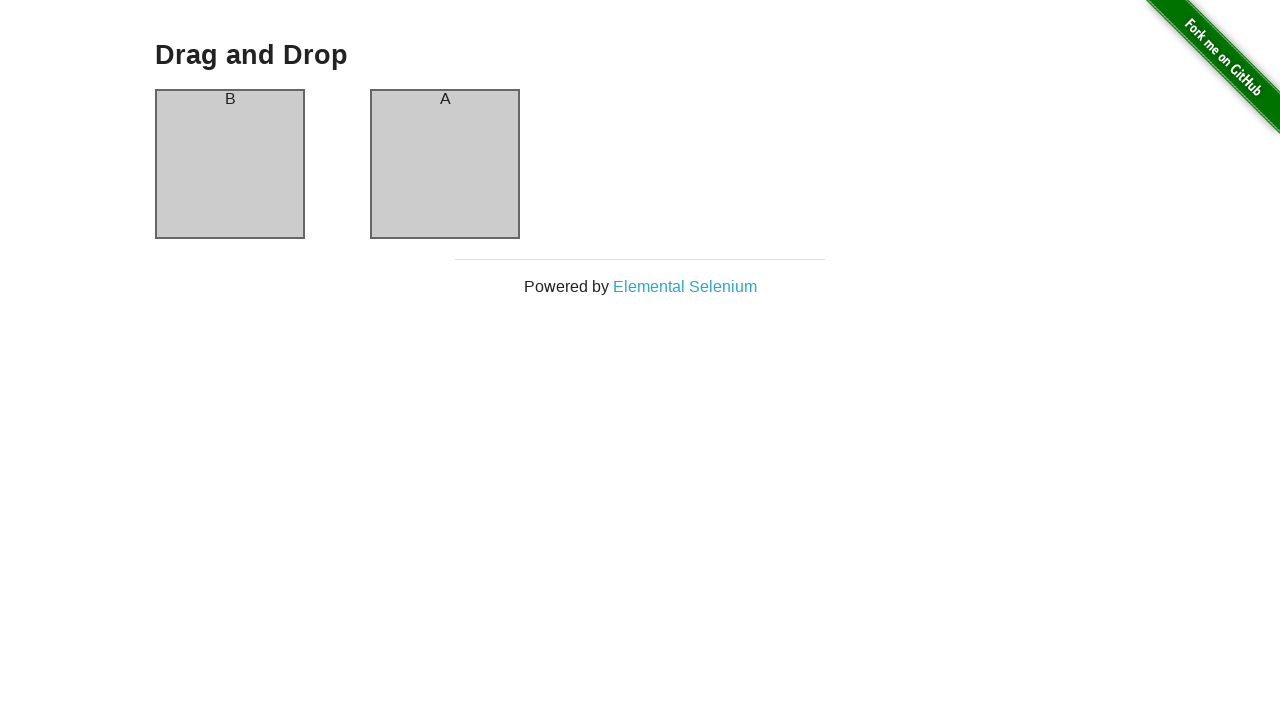